Tests scrolling to a hidden button within a scrollable container

Starting URL: http://uitestingplayground.com/

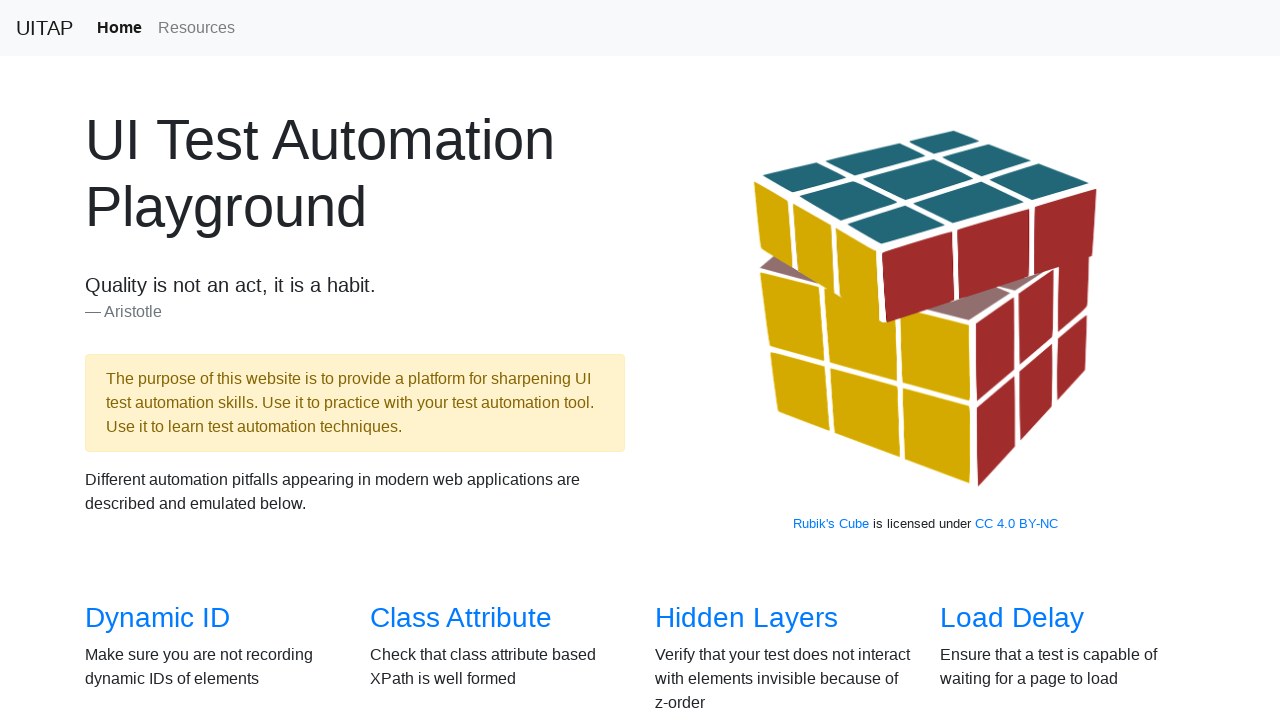

Clicked on Scrollbars link at (148, 361) on internal:role=link[name="Scrollbars"i]
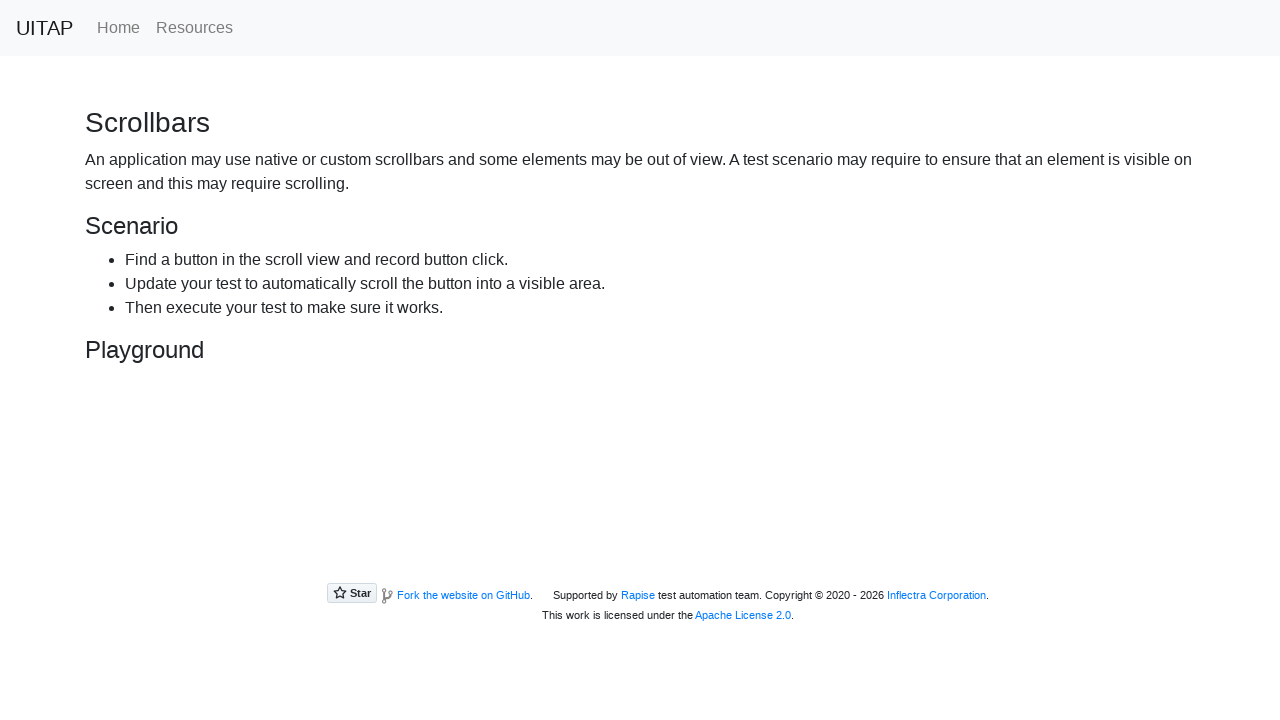

Scrolled hidden button into view within scrollable container
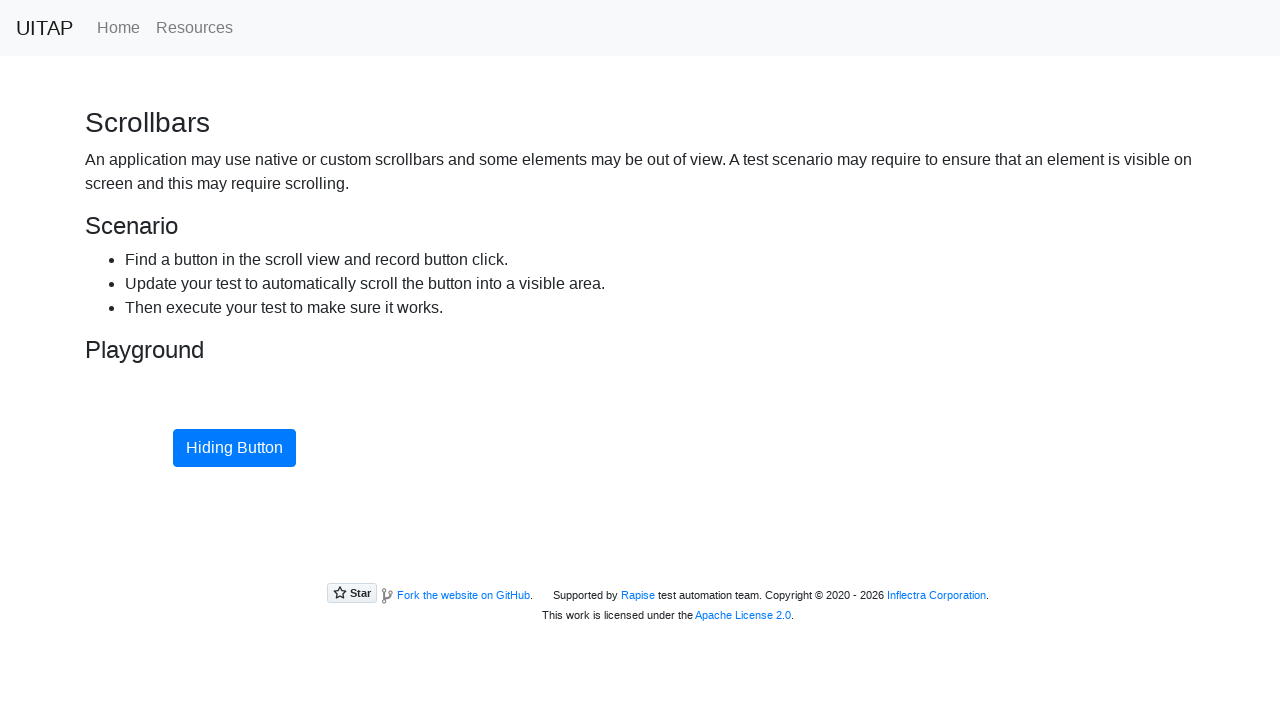

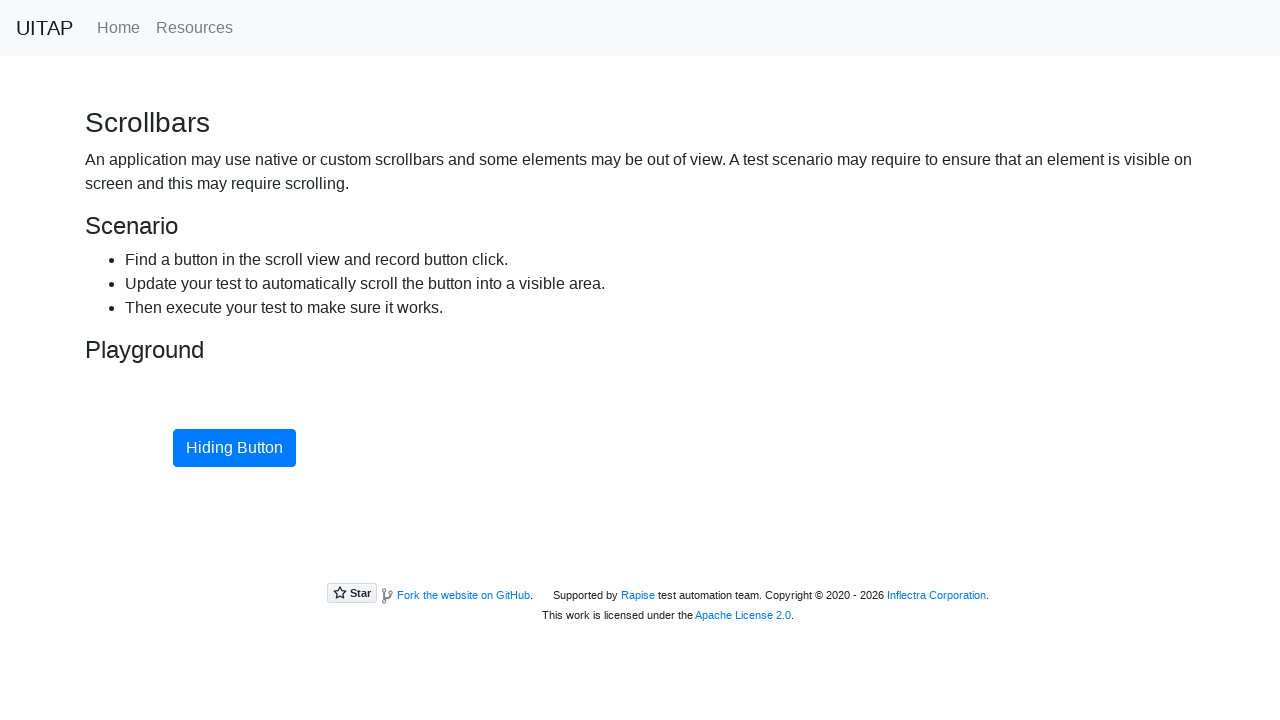